Launches the Royal Enfield India homepage and verifies it loads successfully

Starting URL: https://www.royalenfield.com/in/en/home/

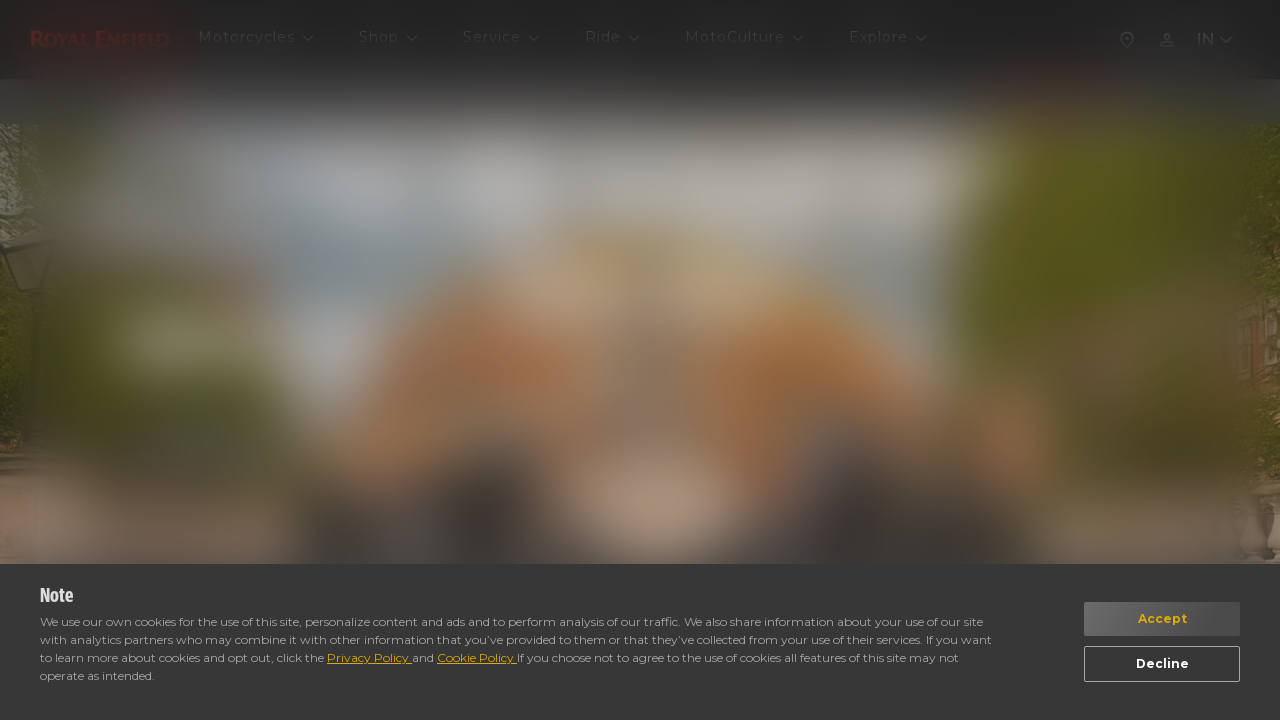

Navigated to Royal Enfield India homepage
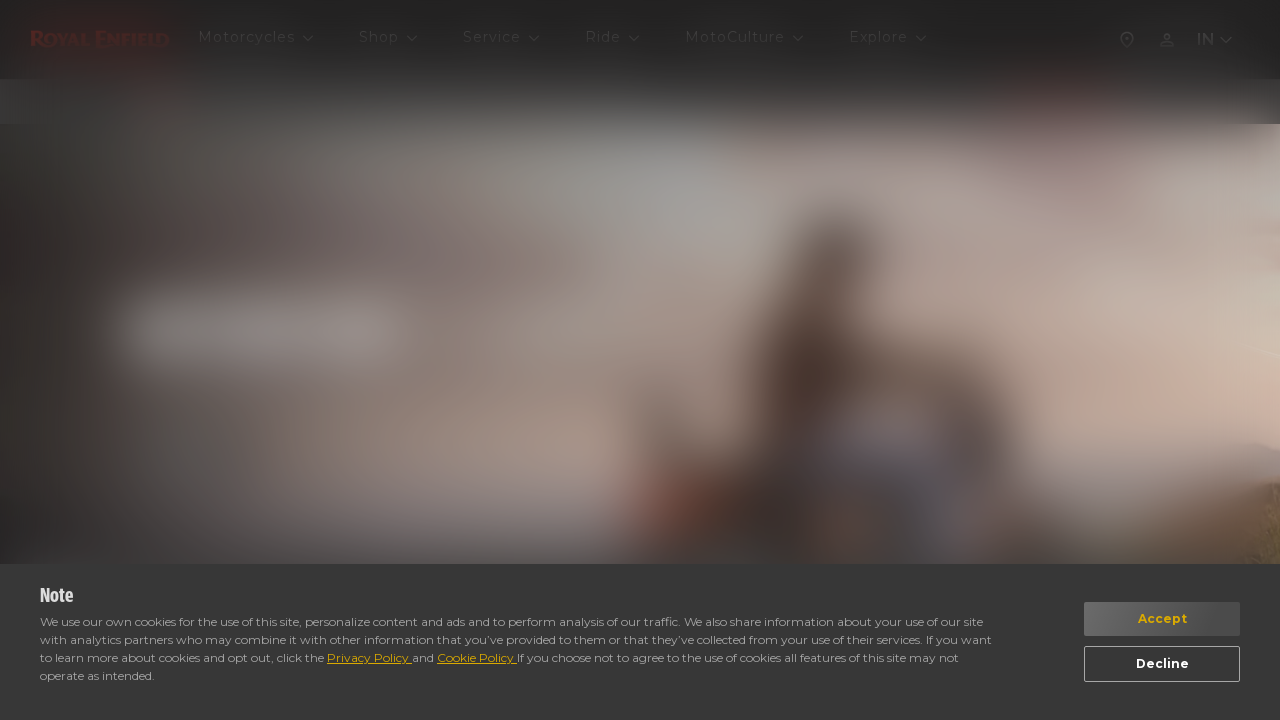

Page DOM content loaded
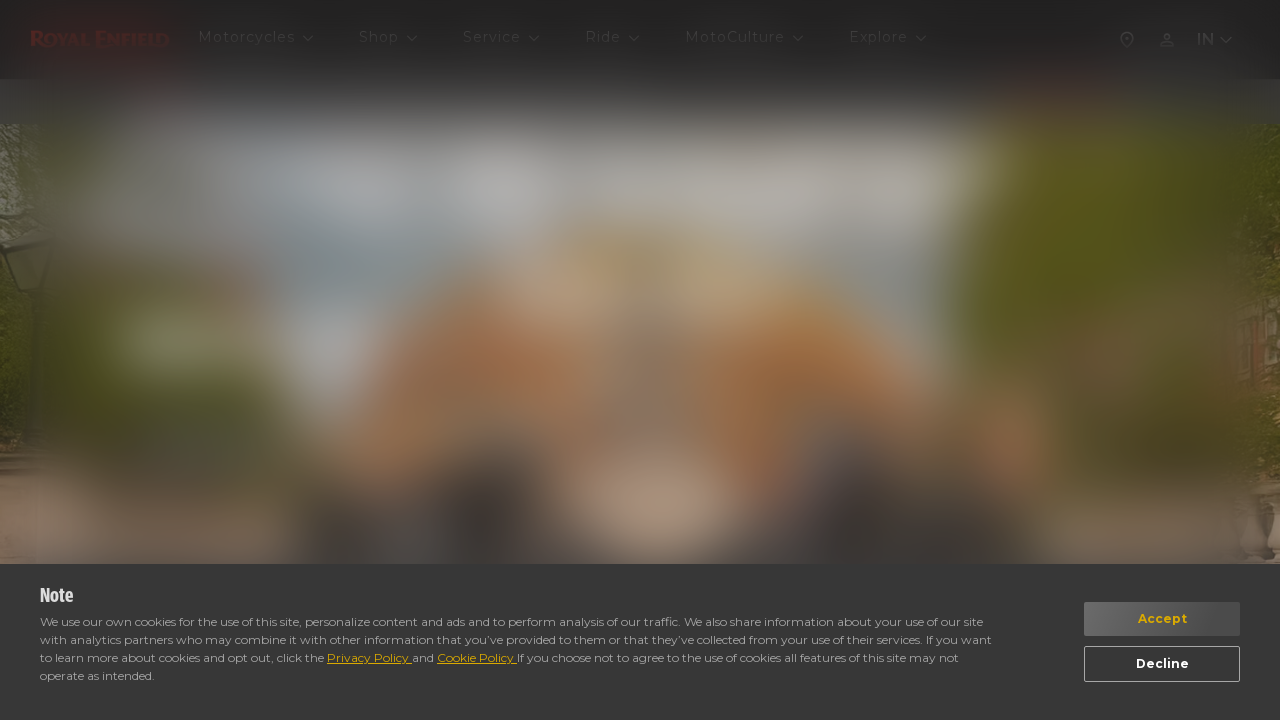

Body element loaded, verifying successful page load
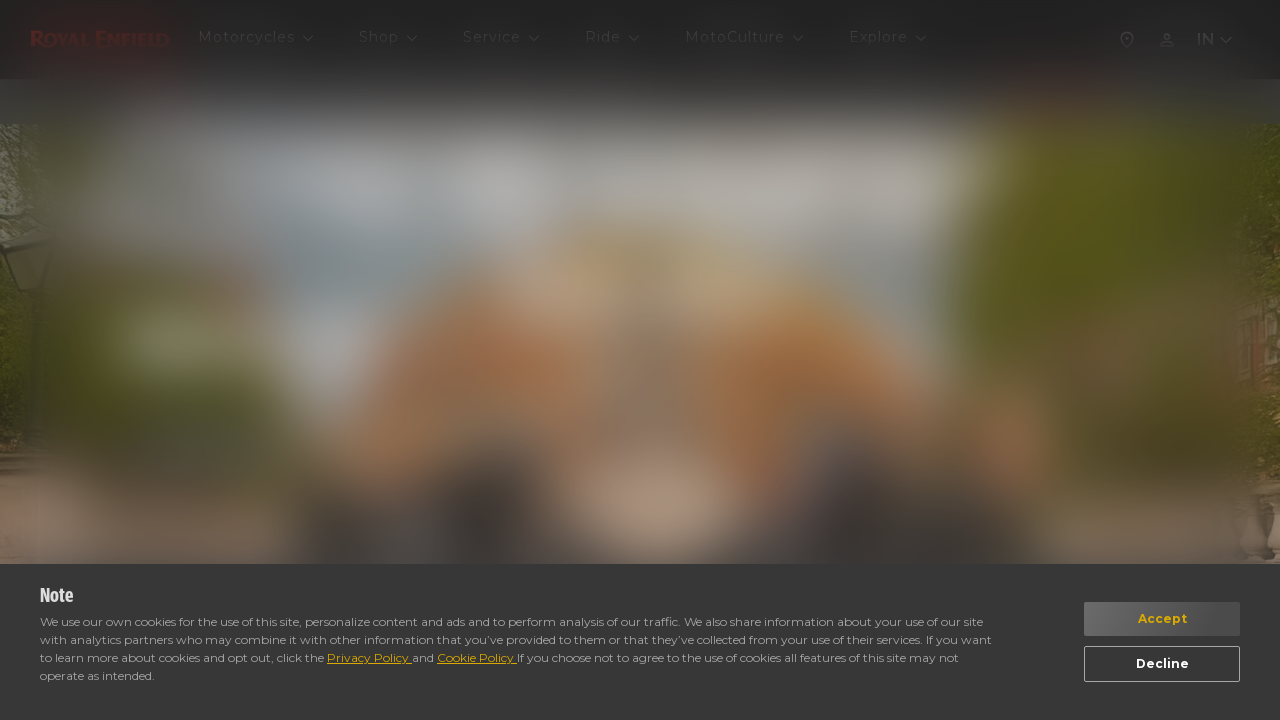

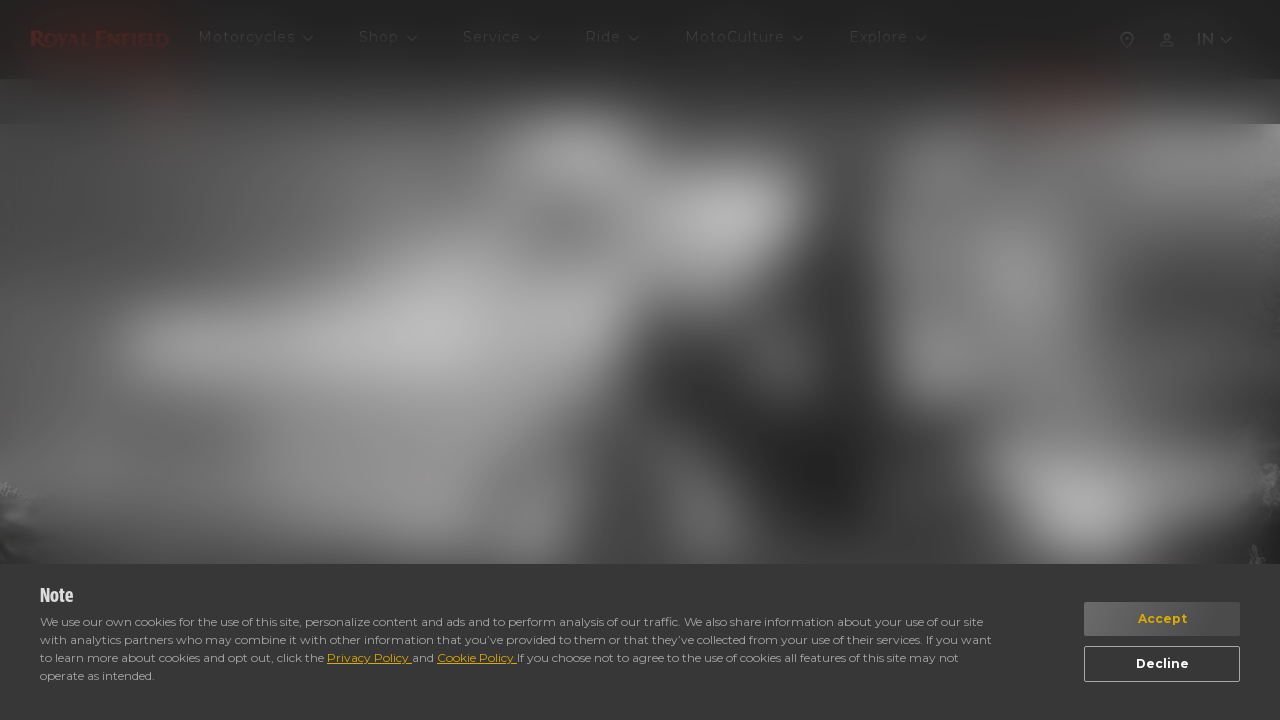